Tests tooltip functionality by hovering over an input field and verifying the tooltip text appears correctly.

Starting URL: https://automationfc.github.io/jquery-tooltip/

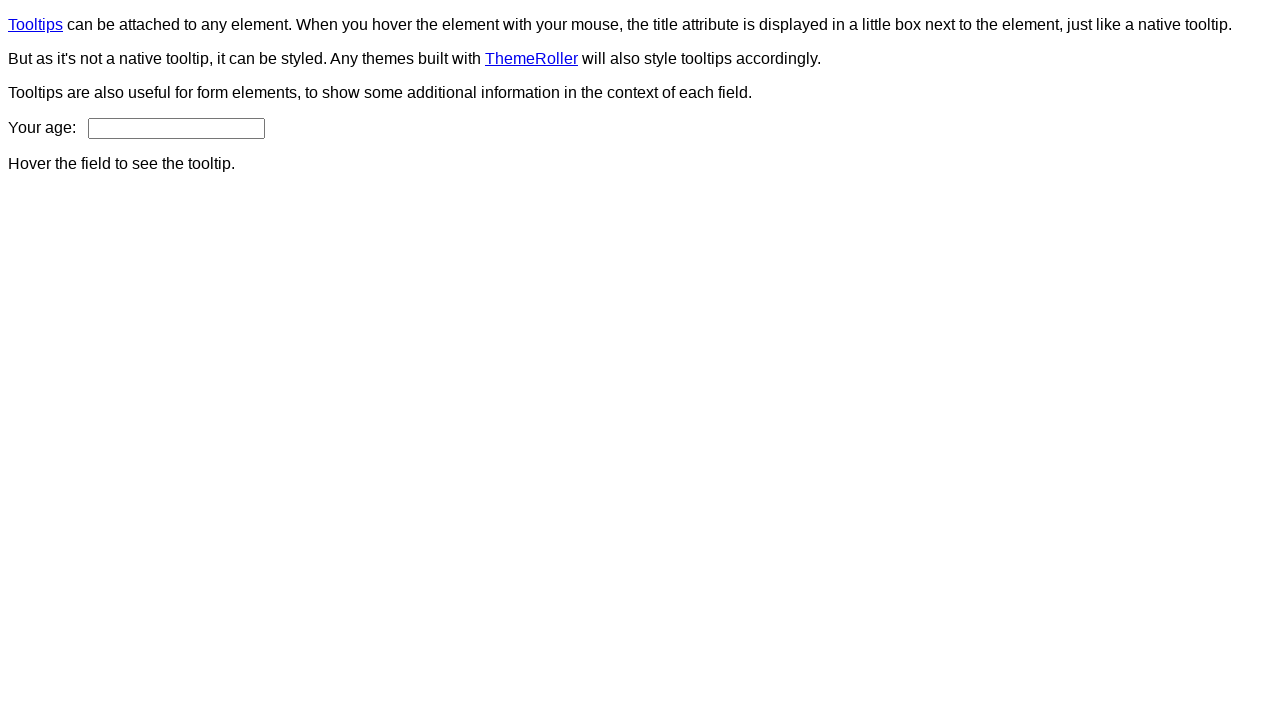

Hovered over age input field to trigger tooltip at (176, 128) on input#age
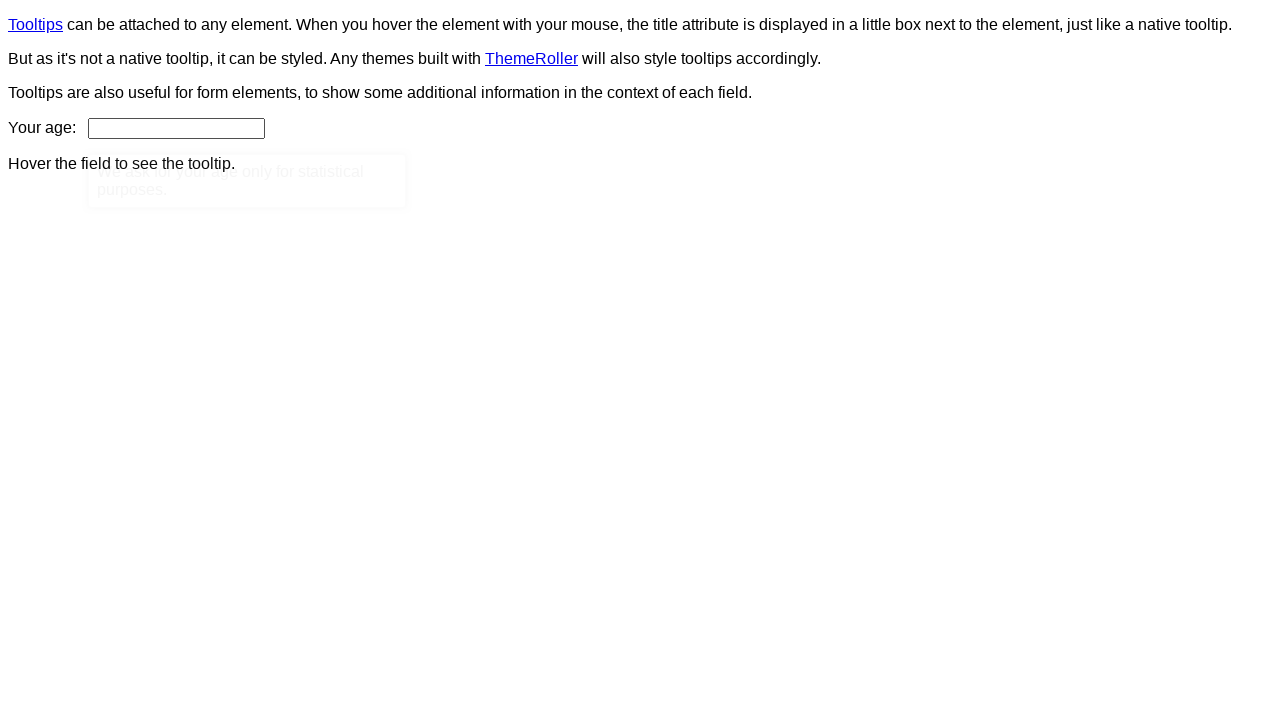

Tooltip content element appeared
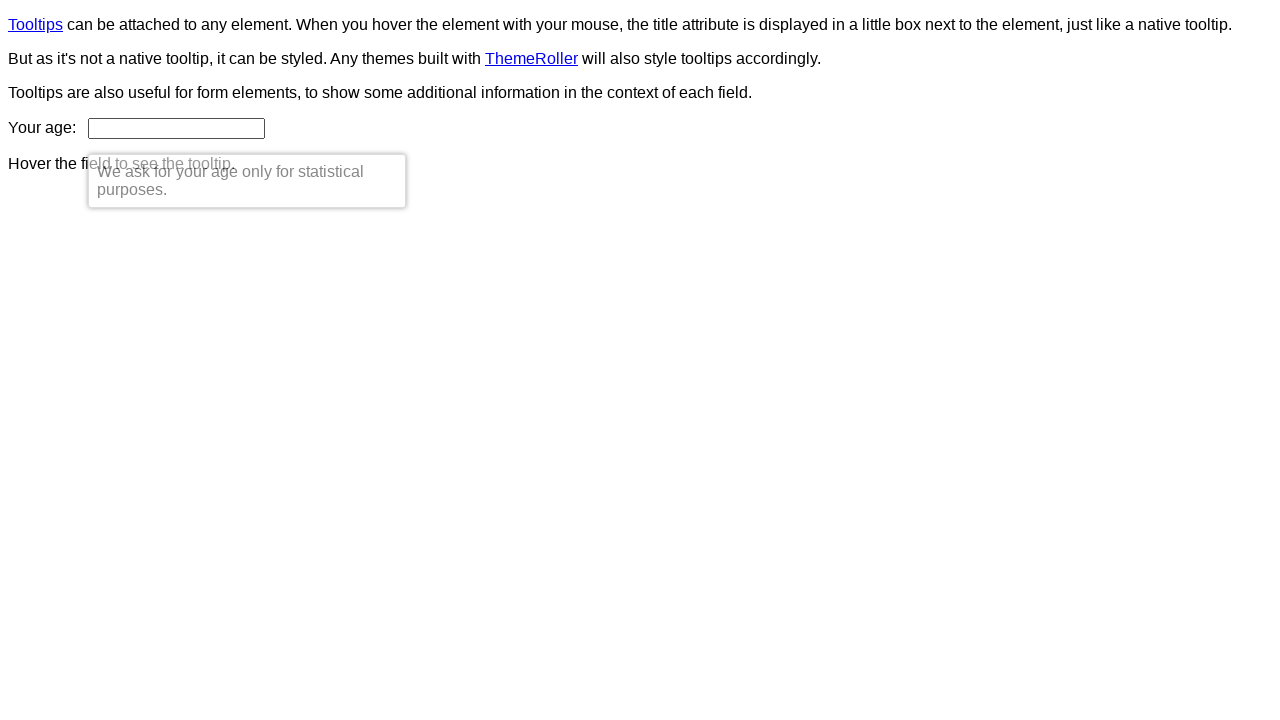

Retrieved tooltip text: 'We ask for your age only for statistical purposes.'
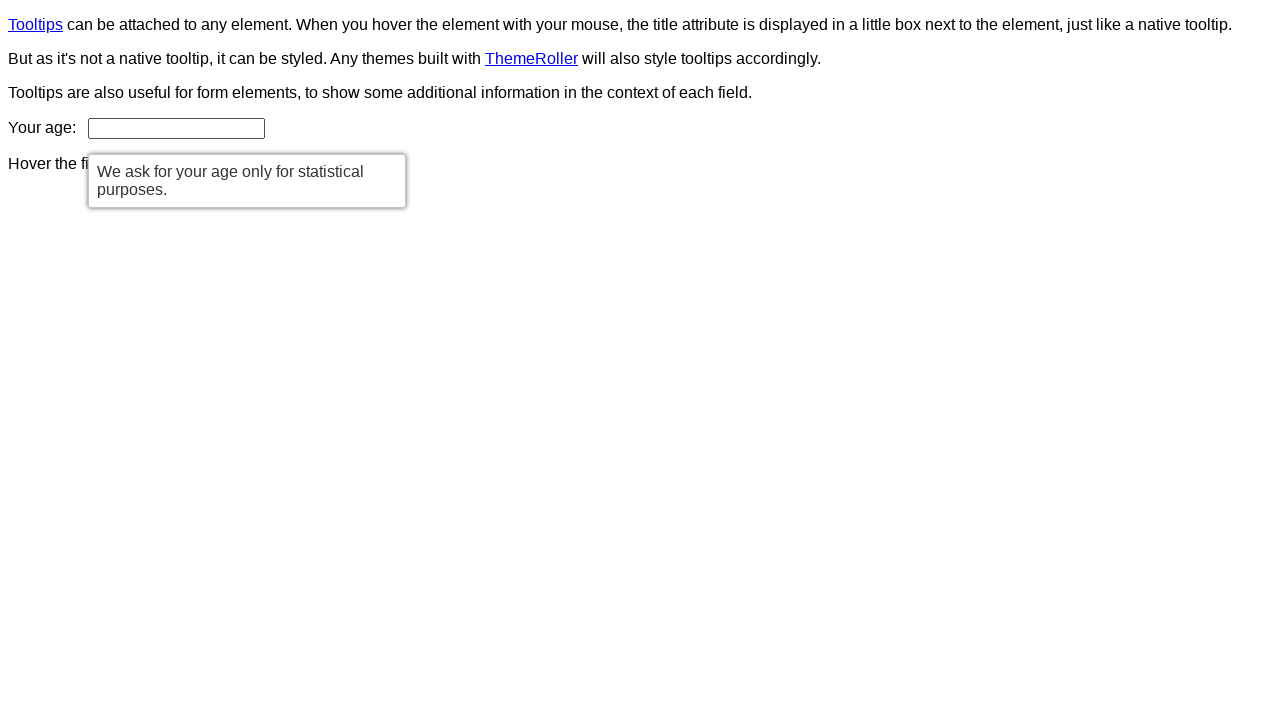

Verified tooltip text matches expected message
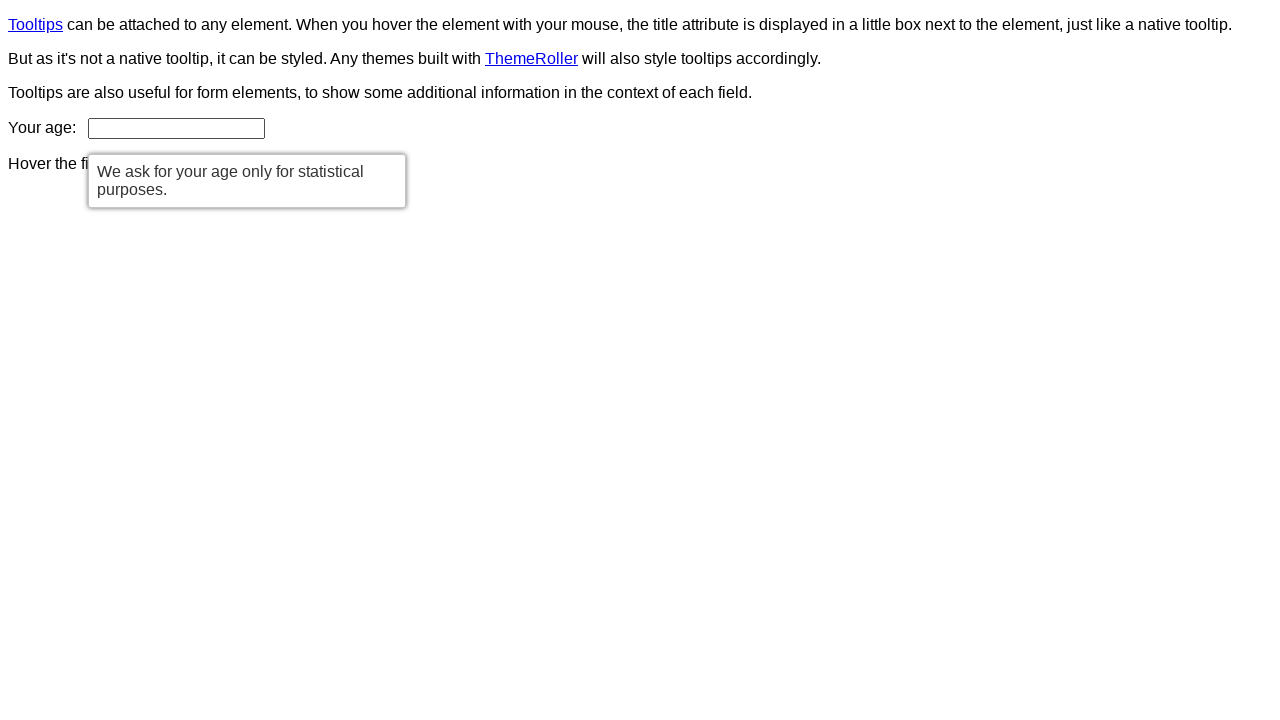

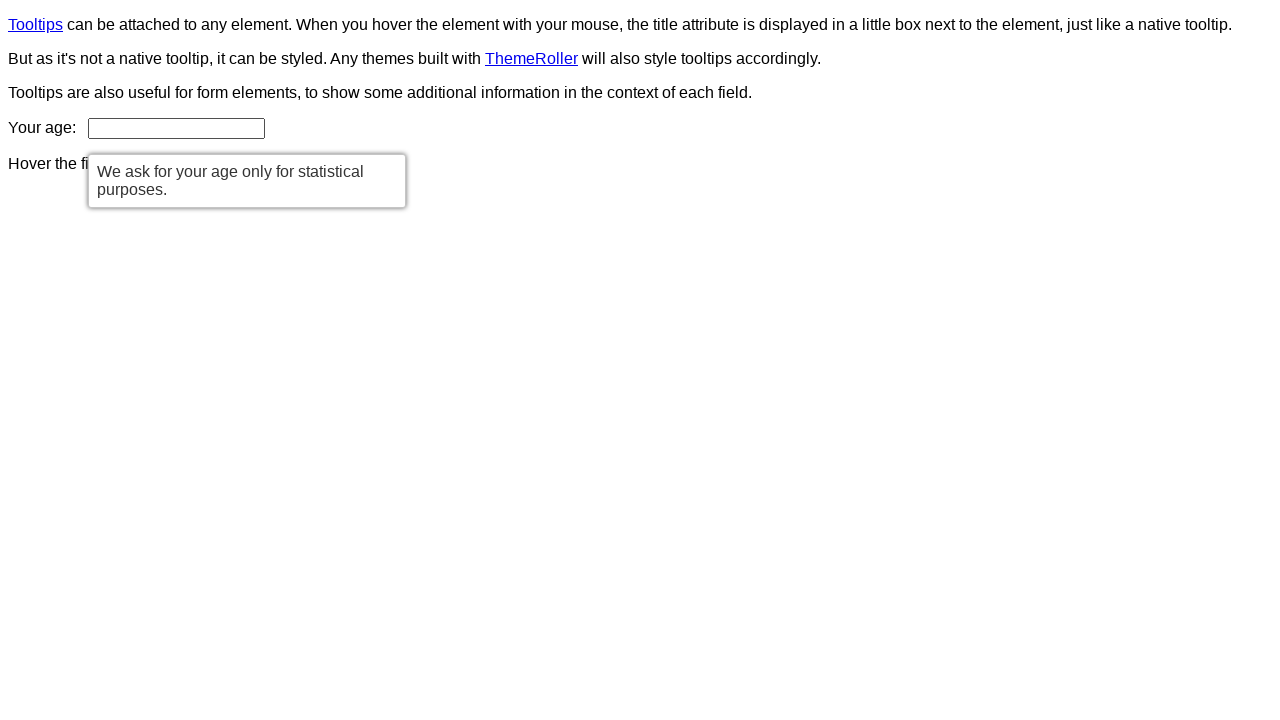